Navigates to the shop page and attempts to add the fourth product (Blackberry) to cart

Starting URL: https://rahulshettyacademy.com/angularpractice/

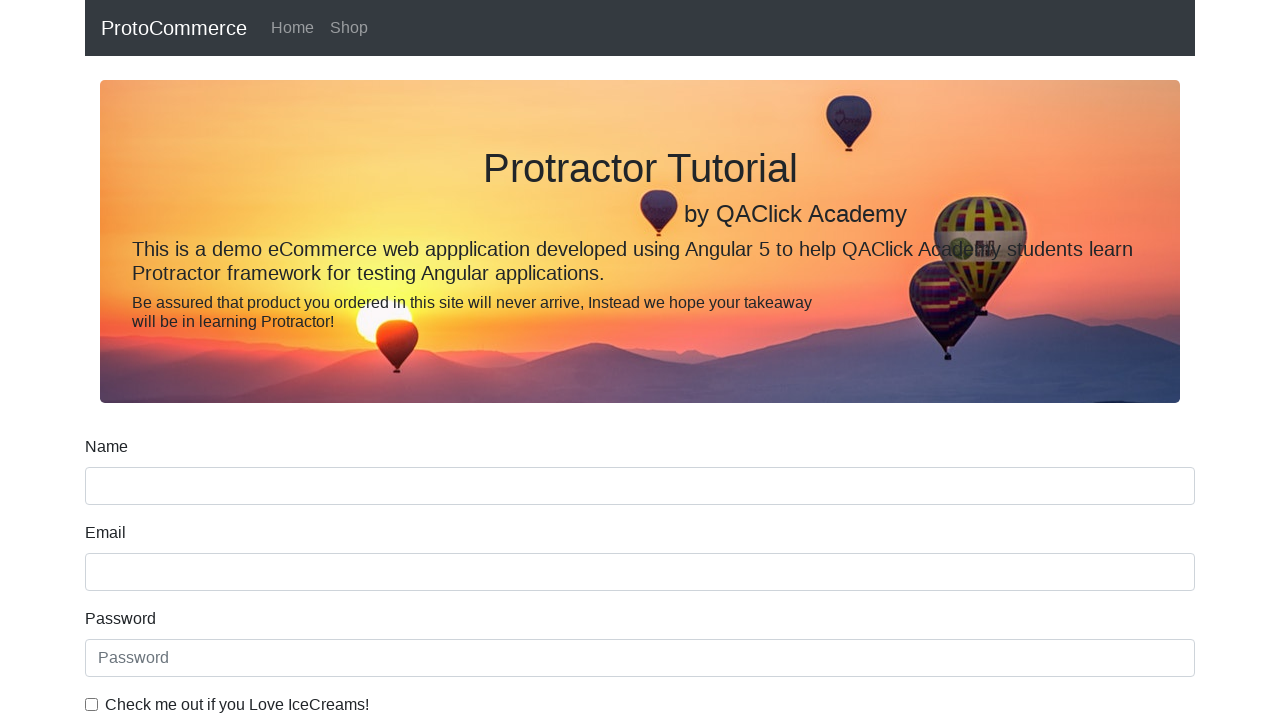

Clicked Shop link to navigate to shop page at (349, 28) on a[href='/angularpractice/shop']
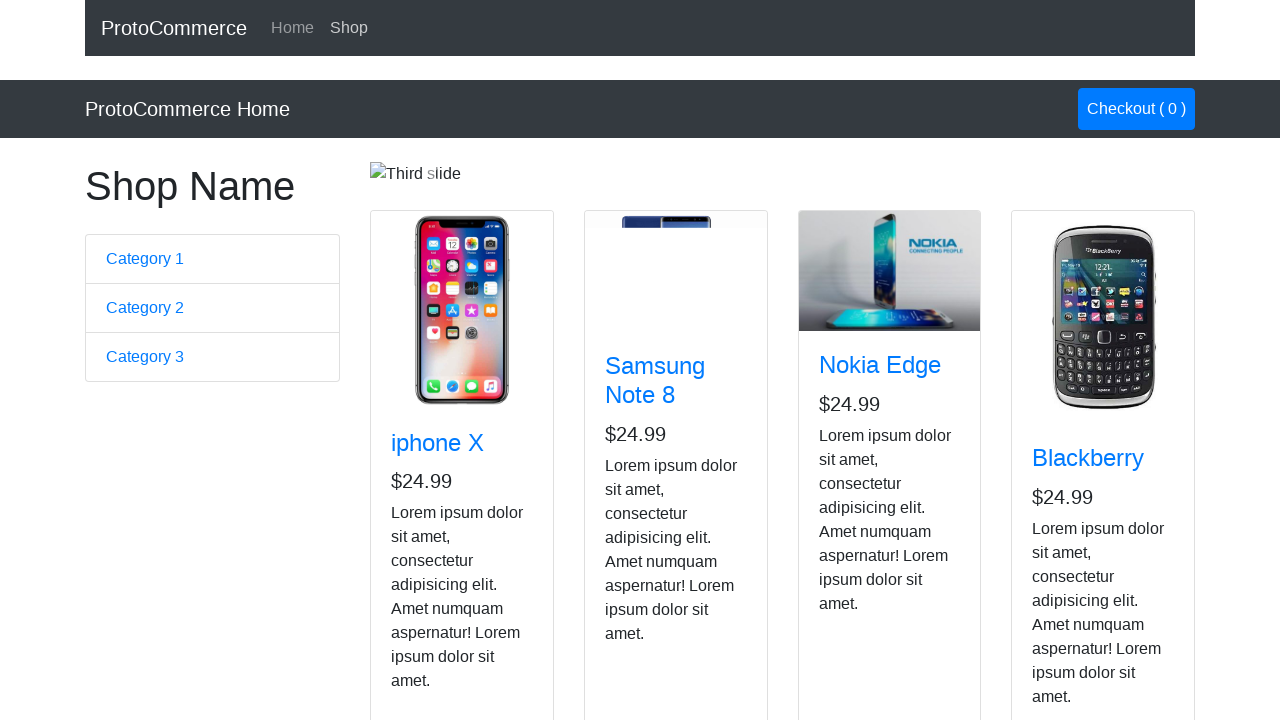

Product cards loaded, fourth product (Blackberry) is visible
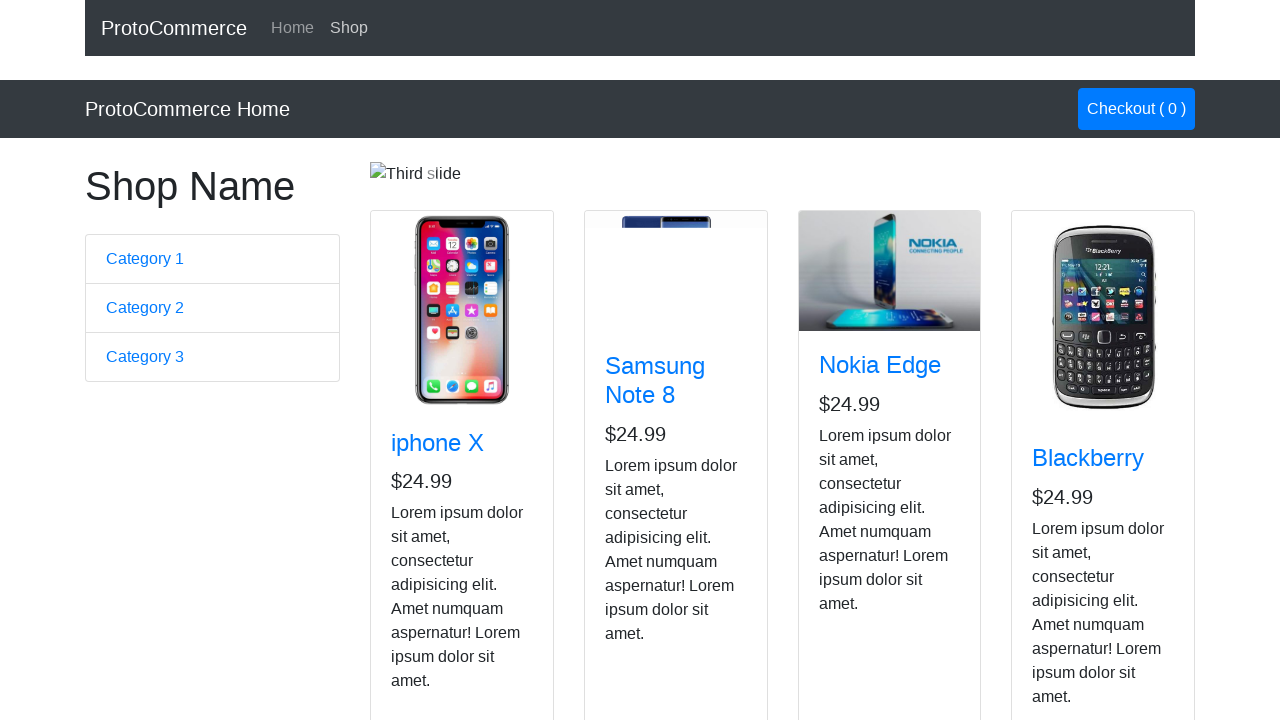

Clicked Add to Cart button on fourth product (Blackberry) at (1068, 528) on app-card:nth-child(4) .btn-info
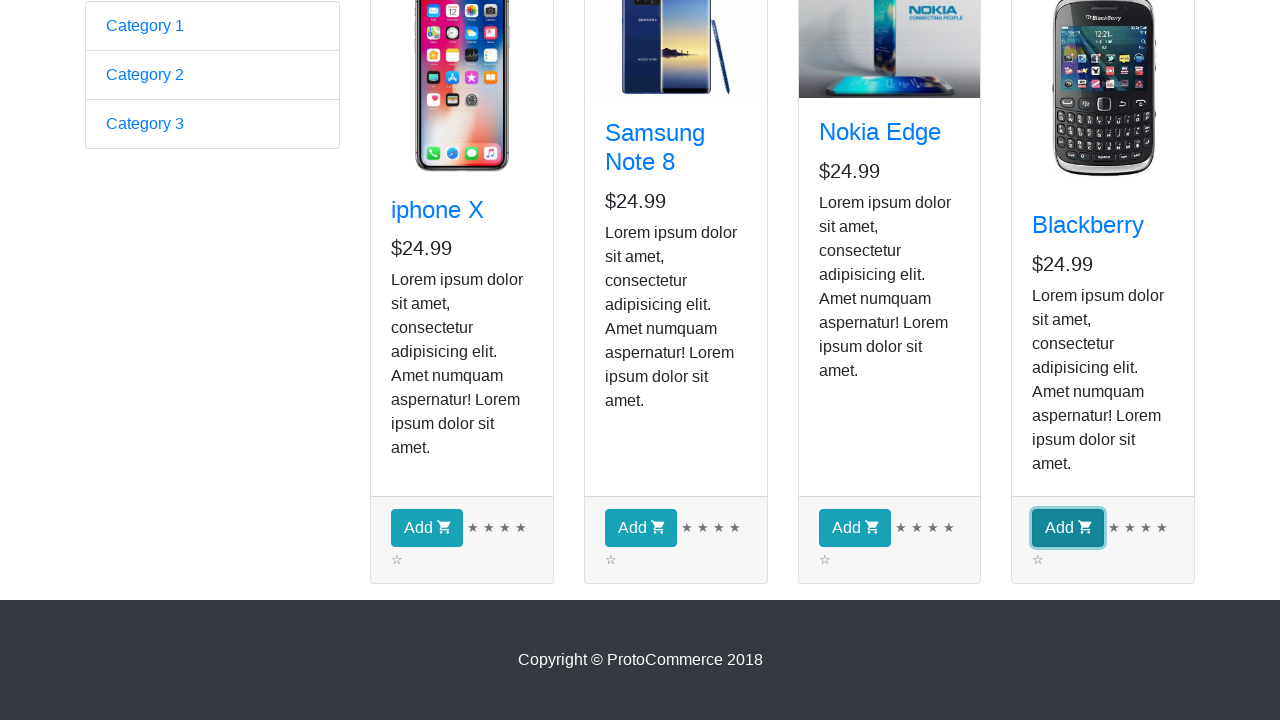

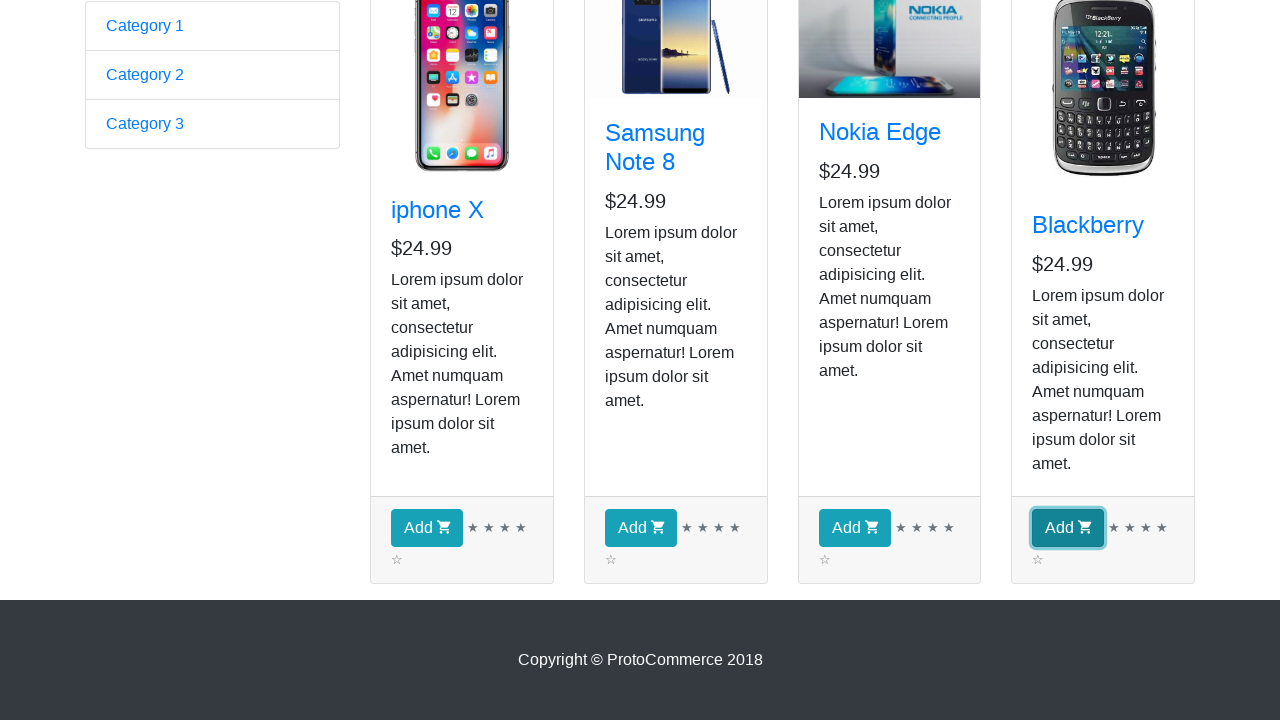